Tests the calculator's subtraction functionality by subtracting 3 - 2 and verifying the result is 1

Starting URL: https://testsheepnz.github.io/BasicCalculator

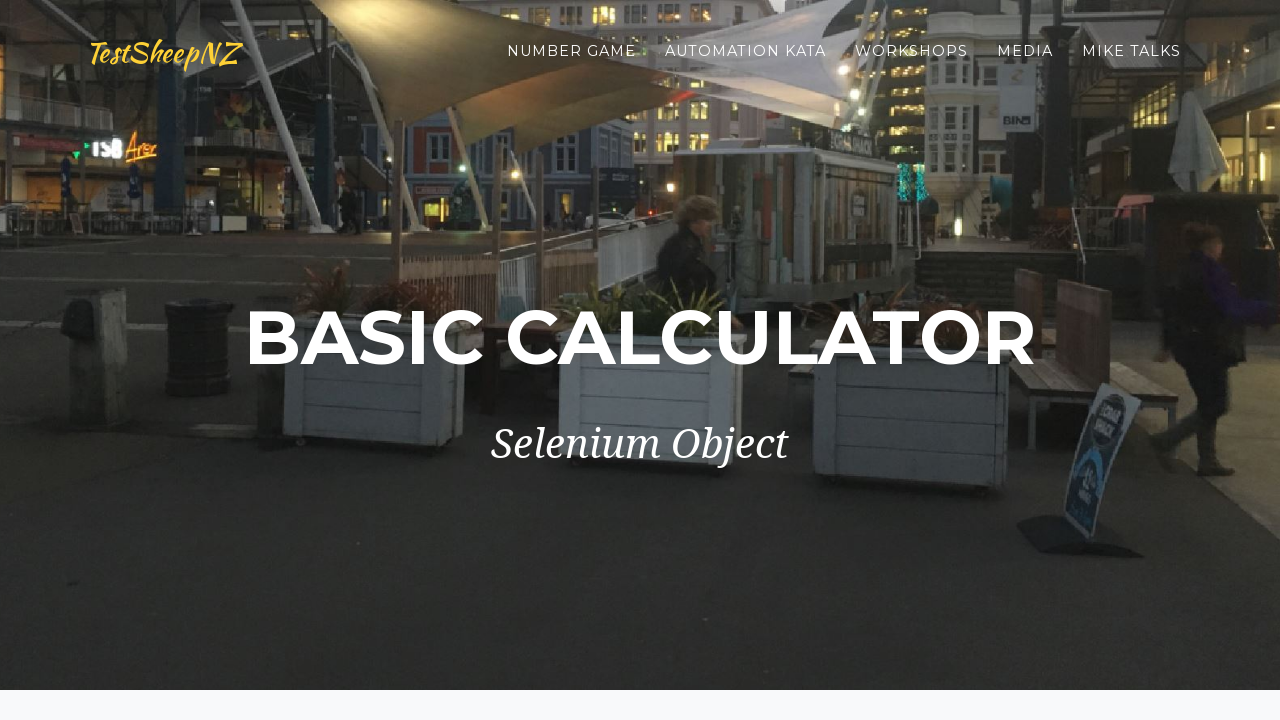

Selected calculator build version 2 on select[name="selectBuild"]
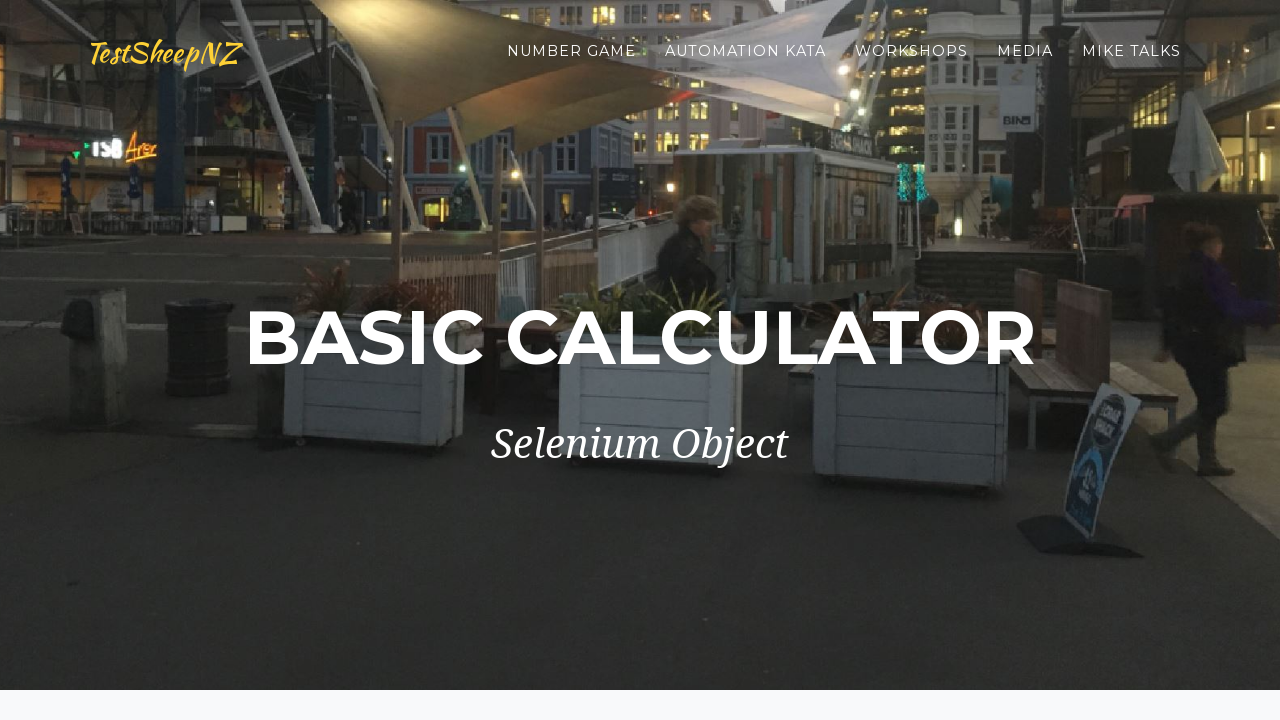

Entered first number: 3 on #number1Field
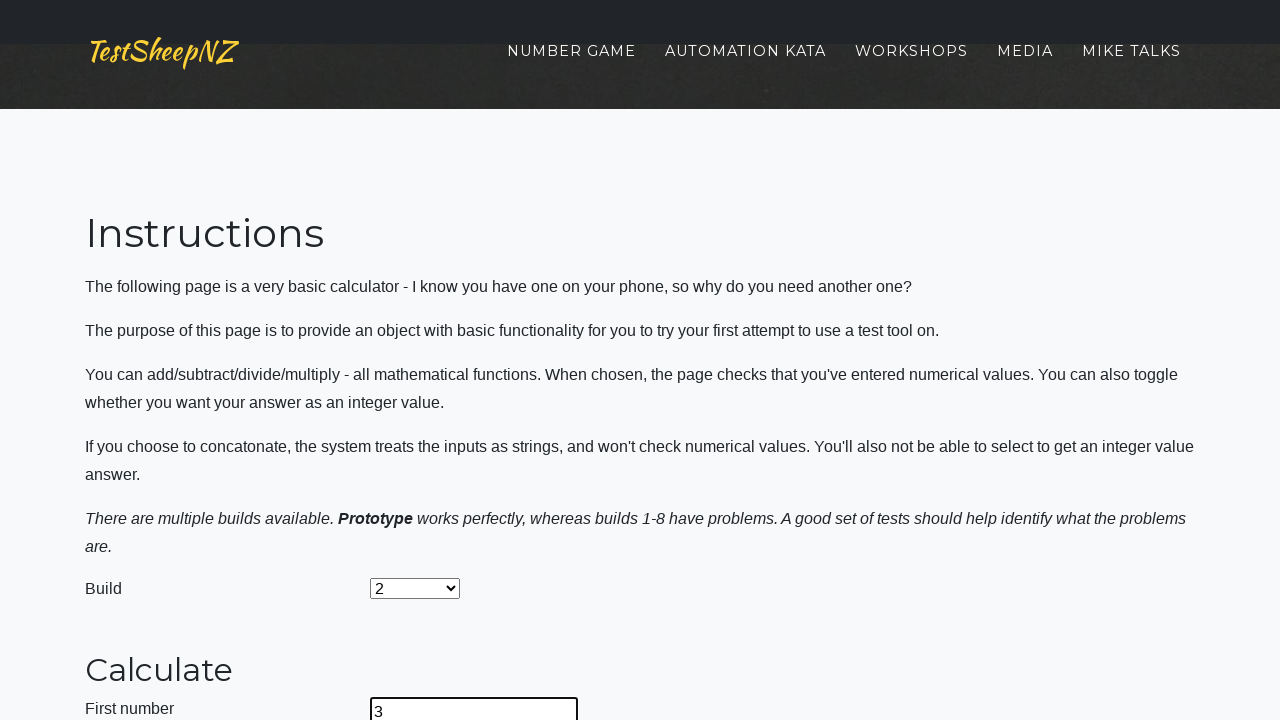

Entered second number: 2 on #number2Field
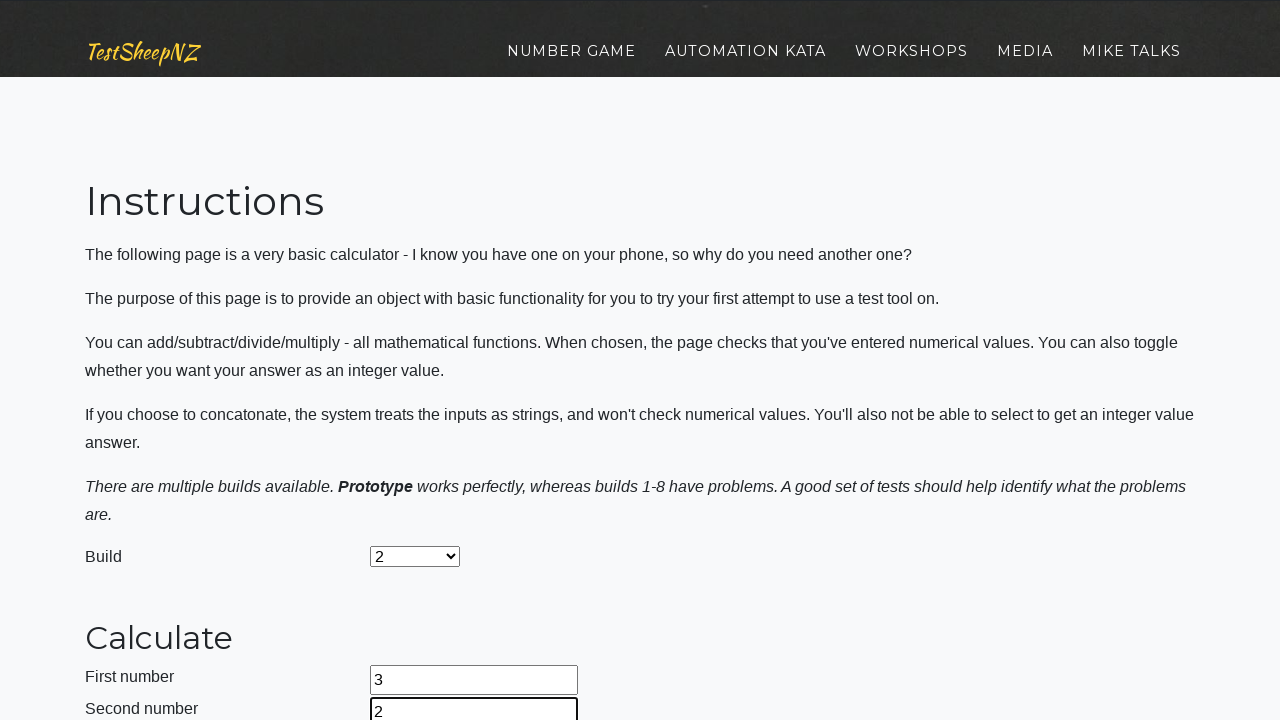

Selected subtraction operation on select[name="selectOperation"]
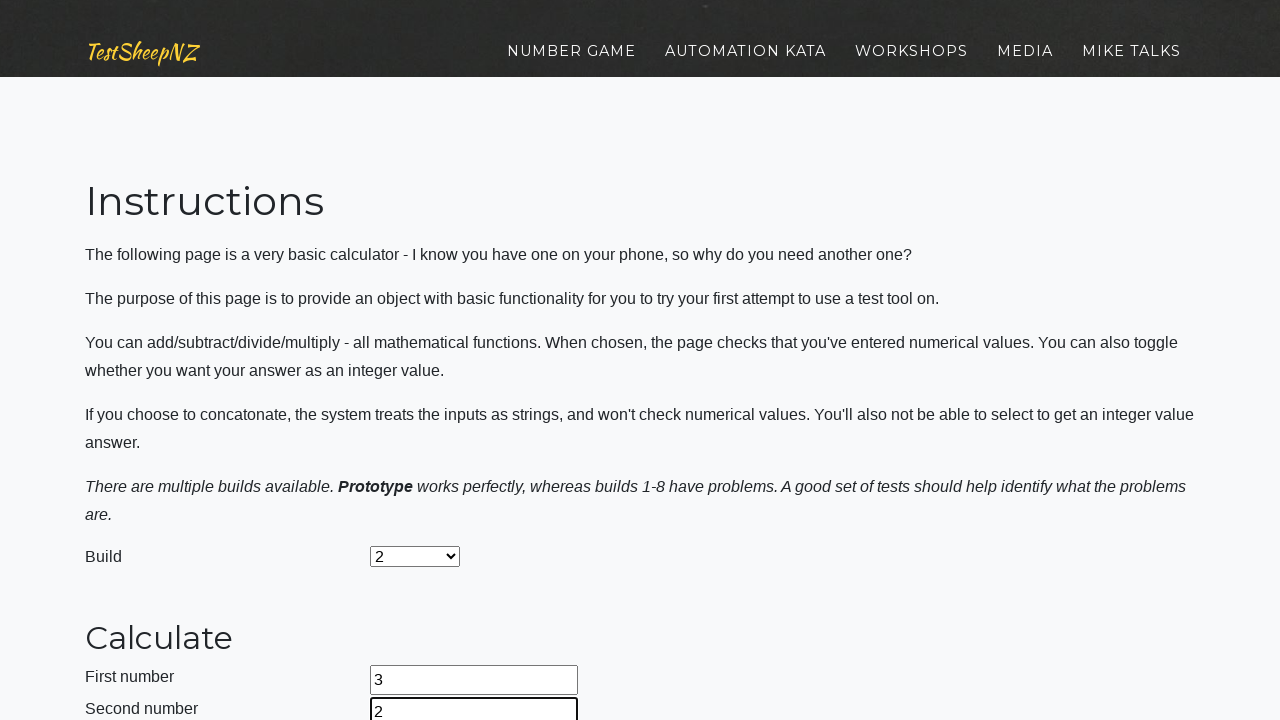

Clicked Calculate button to perform subtraction at (422, 361) on input:has-text("Calculate")
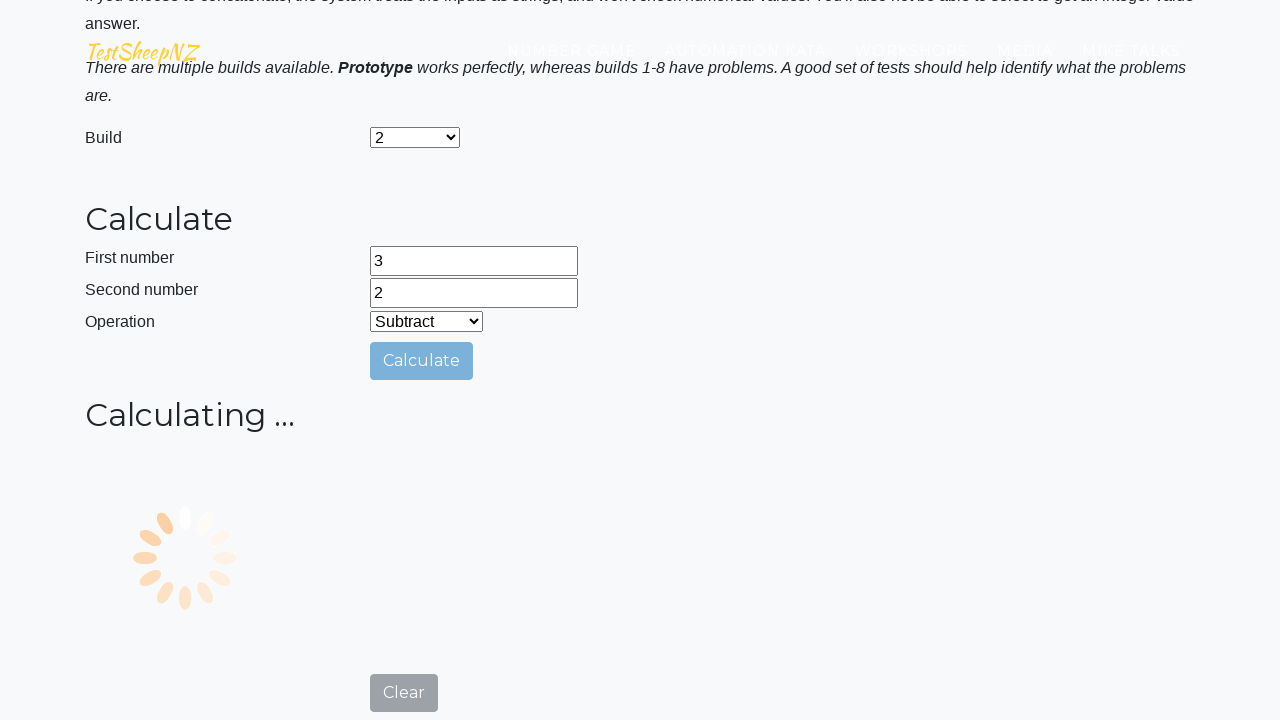

Result field loaded and is visible
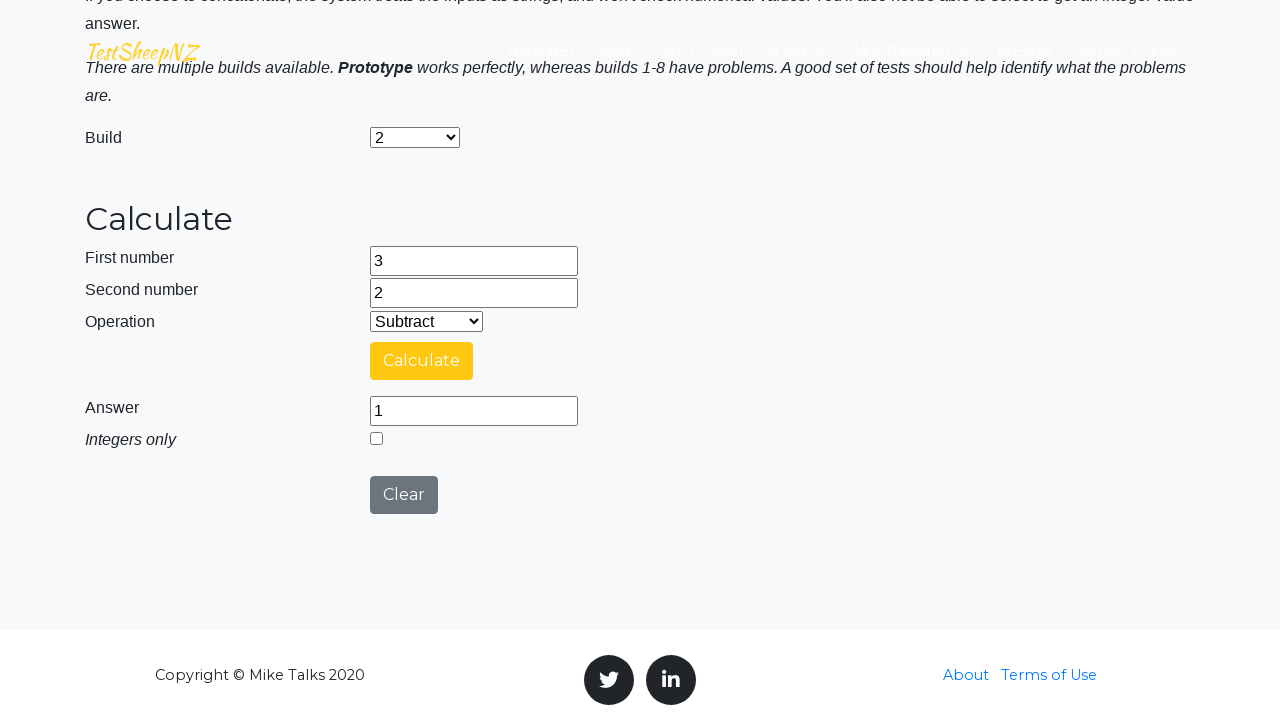

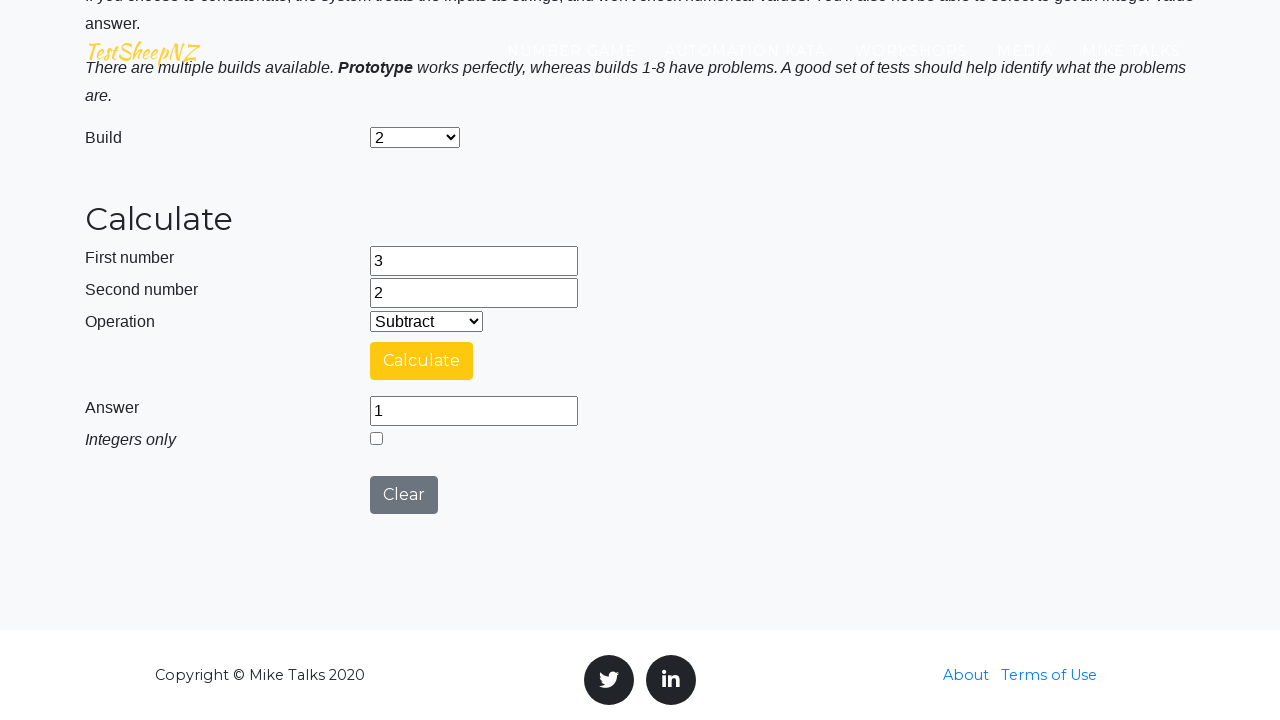